Tests clicking the repository menu link on the Redmine project management website

Starting URL: https://www.redmine.org/

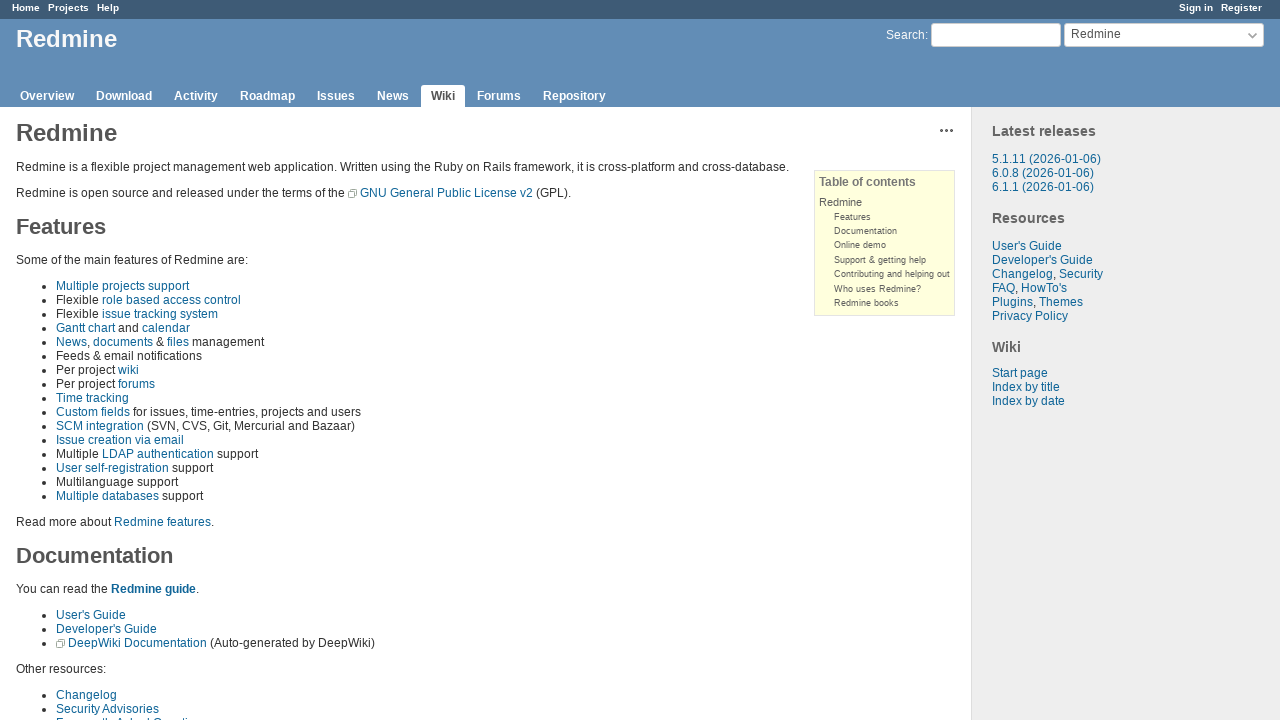

Navigated to Redmine website home page
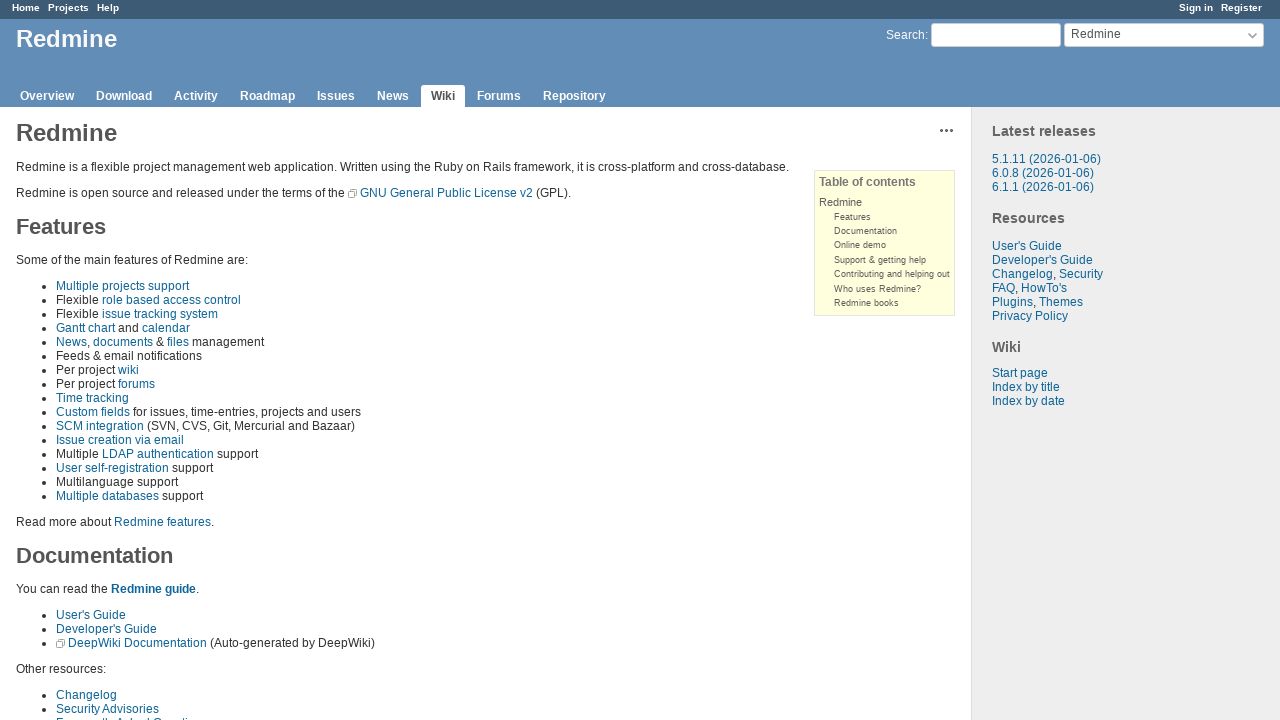

Clicked on the repository menu link at (574, 96) on a.repository
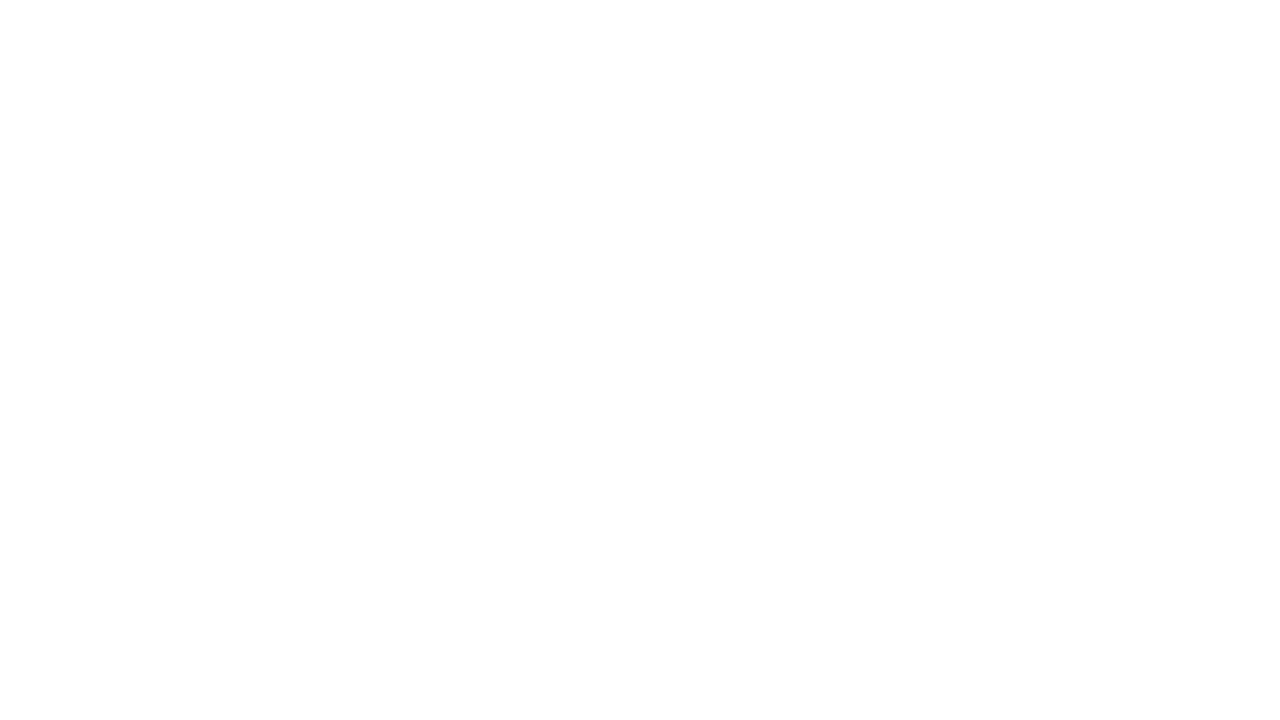

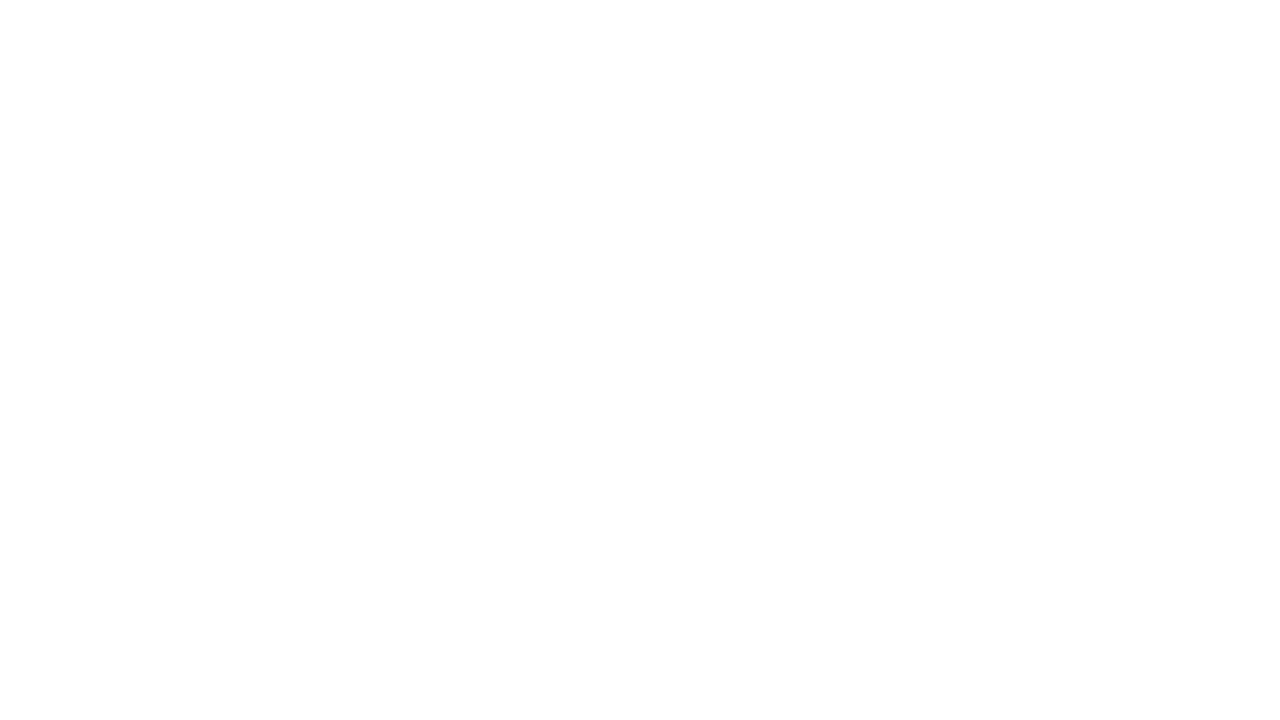